Navigates to browse languages page and verifies table headers show "Language" and "Author"

Starting URL: http://www.99-bottles-of-beer.net/

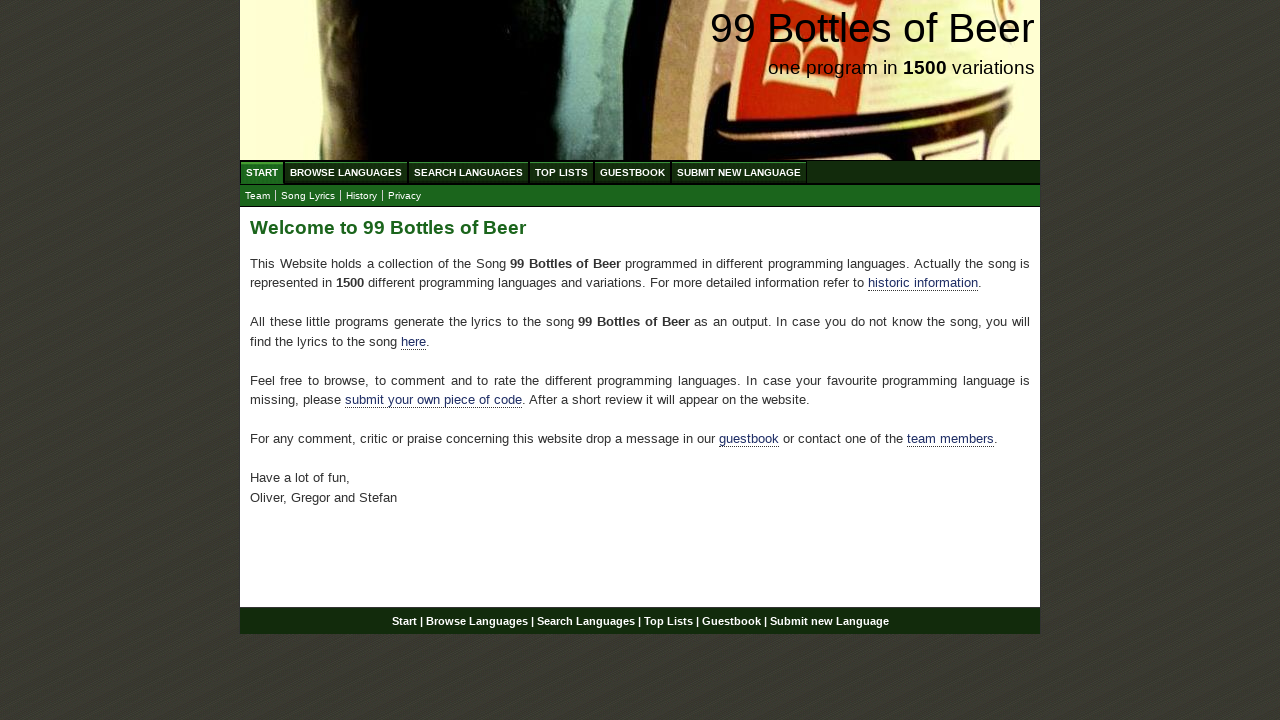

Clicked Browse Languages menu button at (346, 172) on xpath=/html/body/div/div[2]/ul[1]/li[2]/a
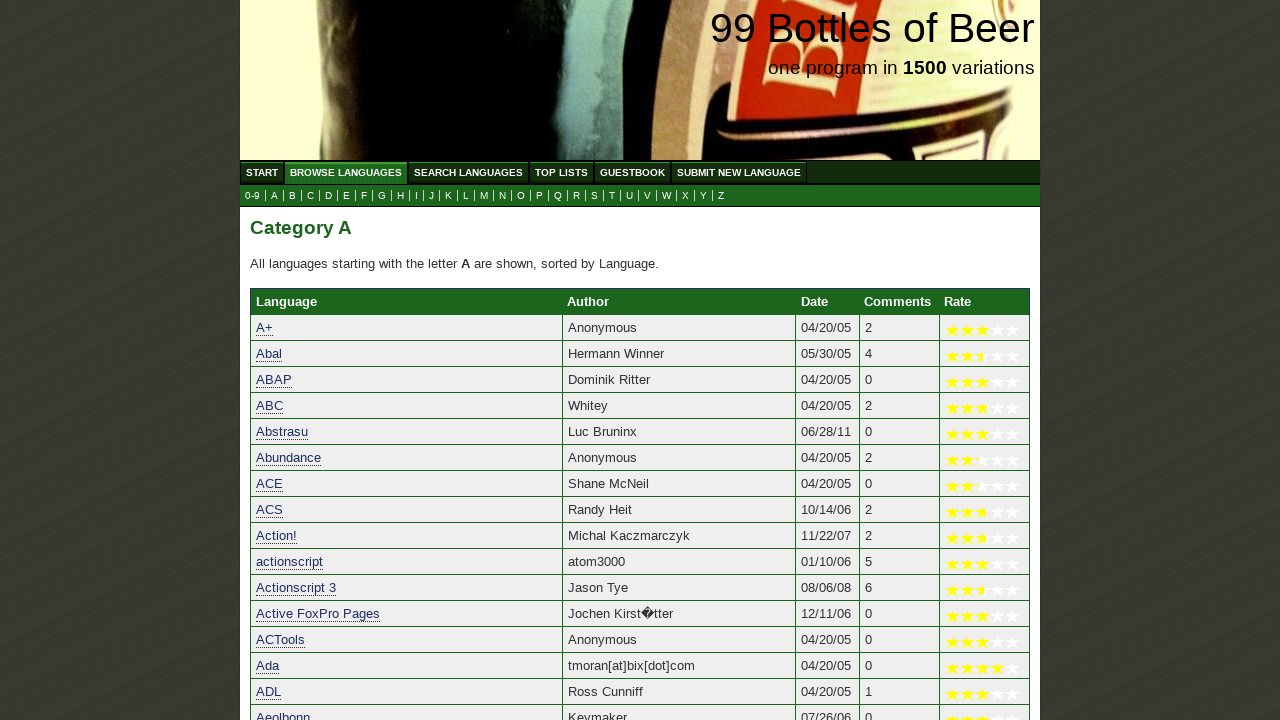

Waited for Language column header to load
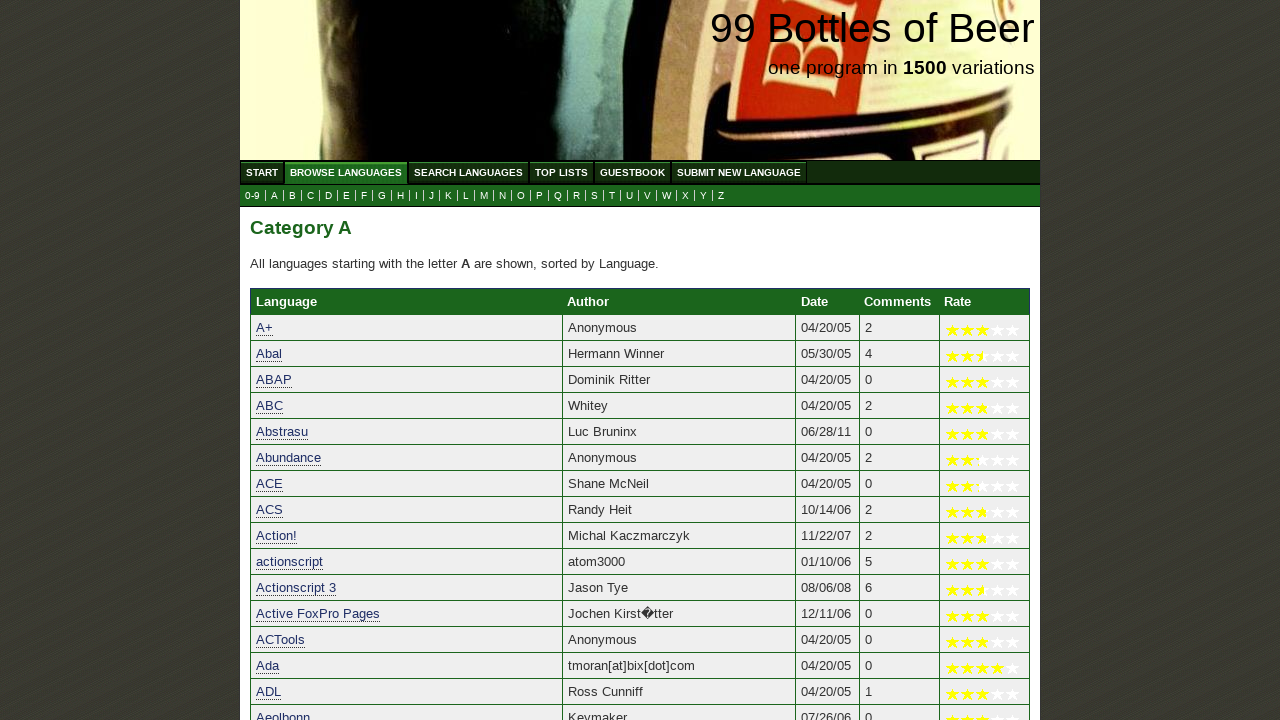

Verified first column header shows 'Language'
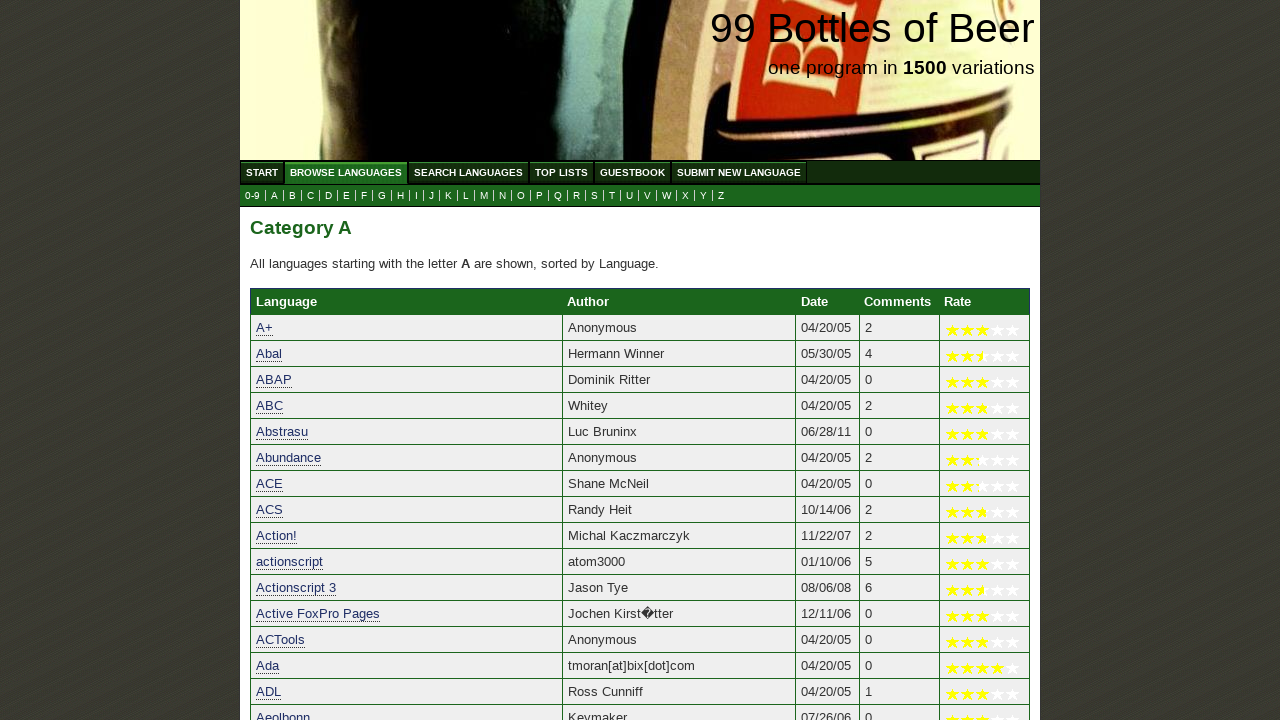

Verified second column header shows 'Author'
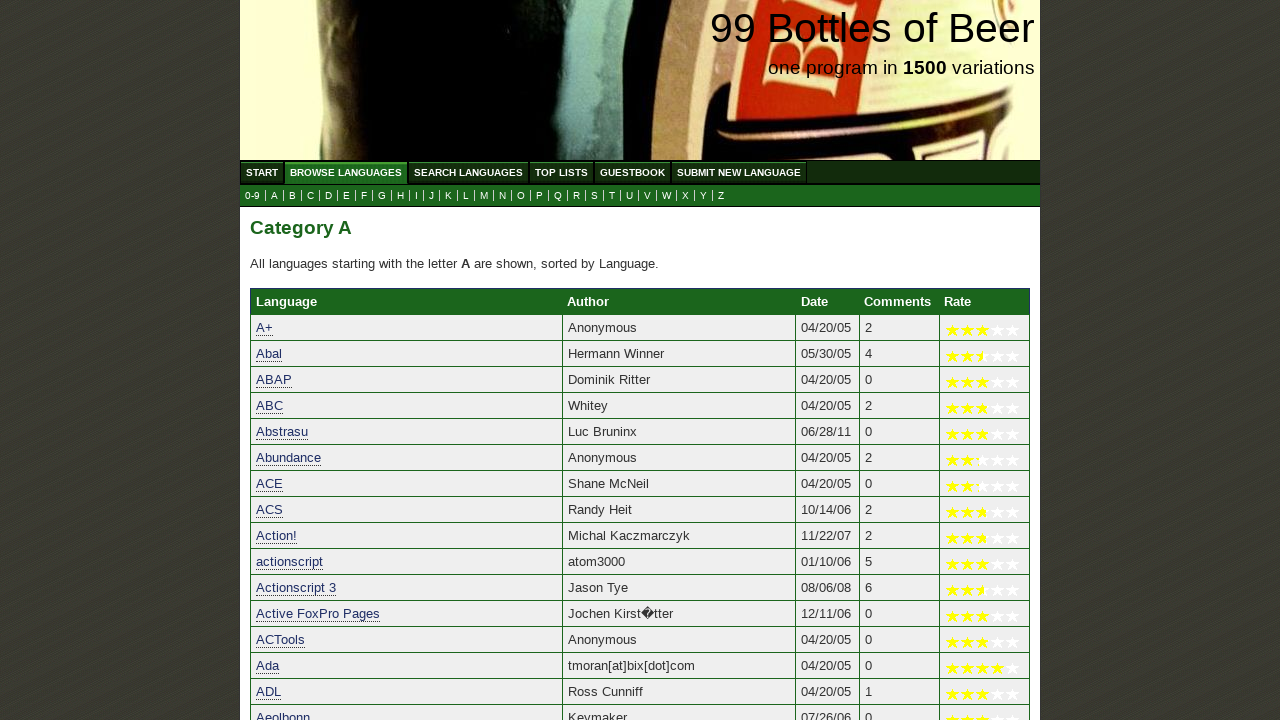

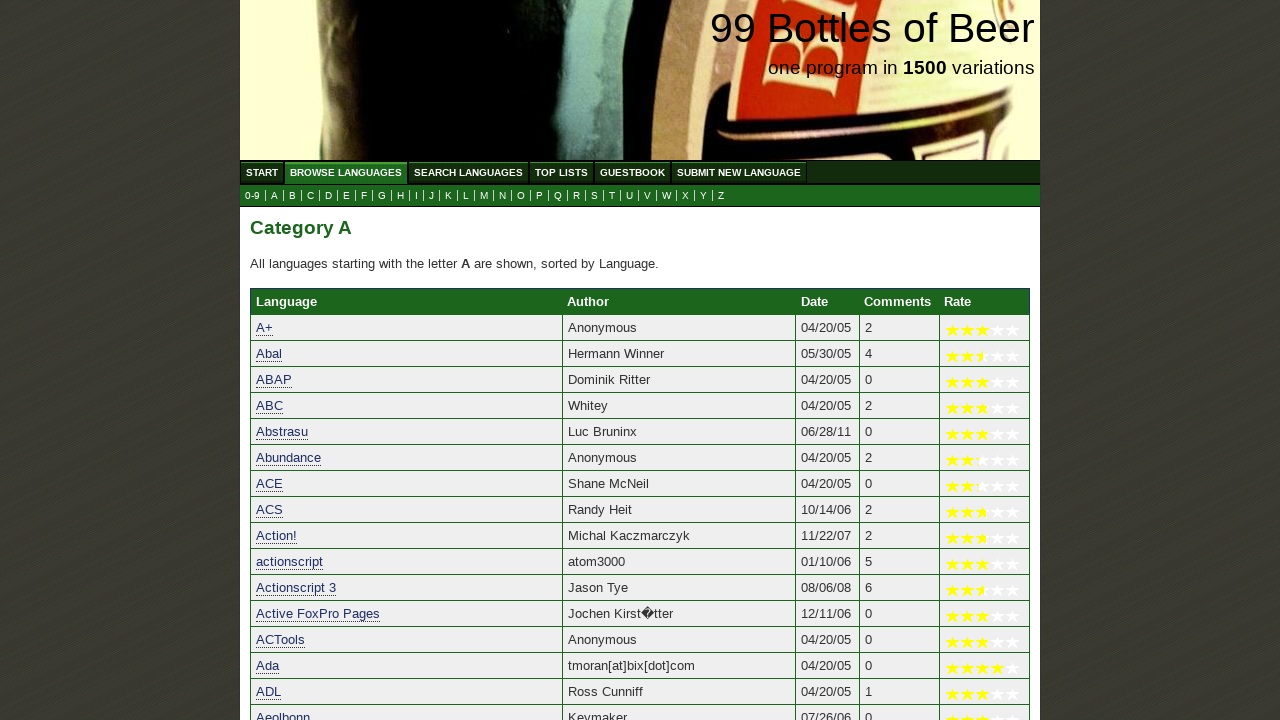